Navigates to pinewz.com and verifies the page loads by checking the title is present

Starting URL: https://pinewz.com

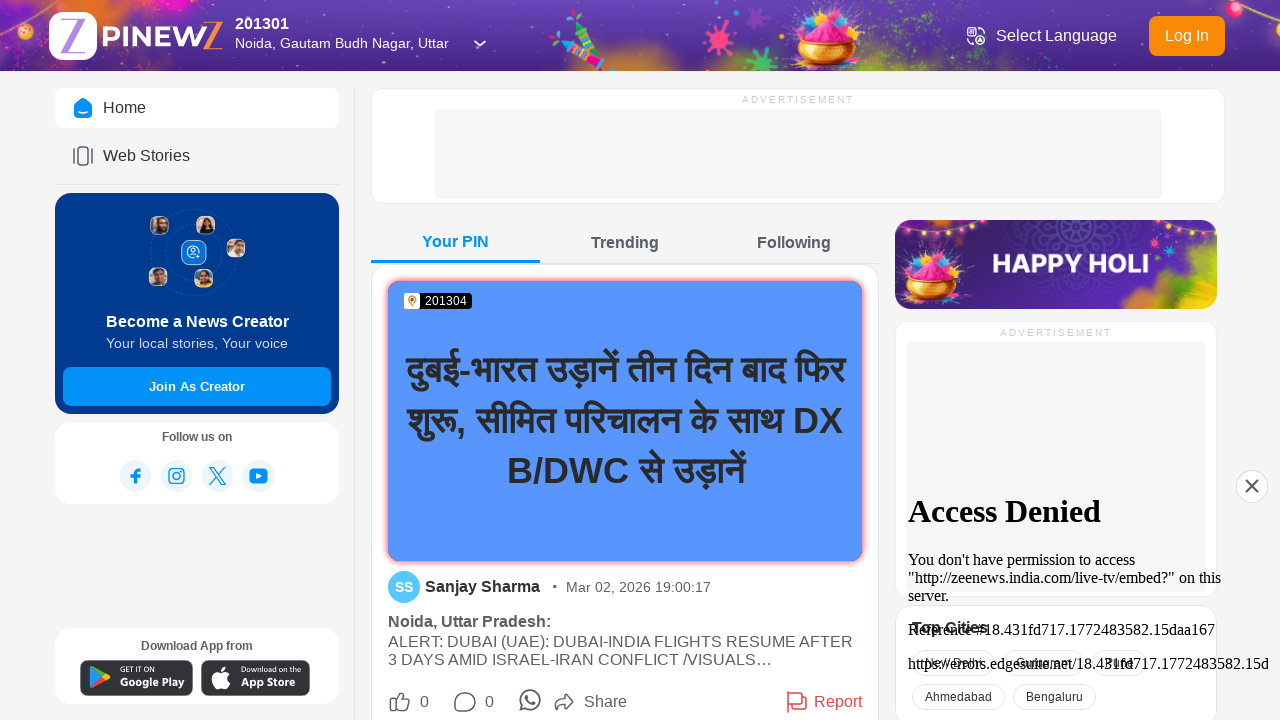

Waited for page to reach domcontentloaded state
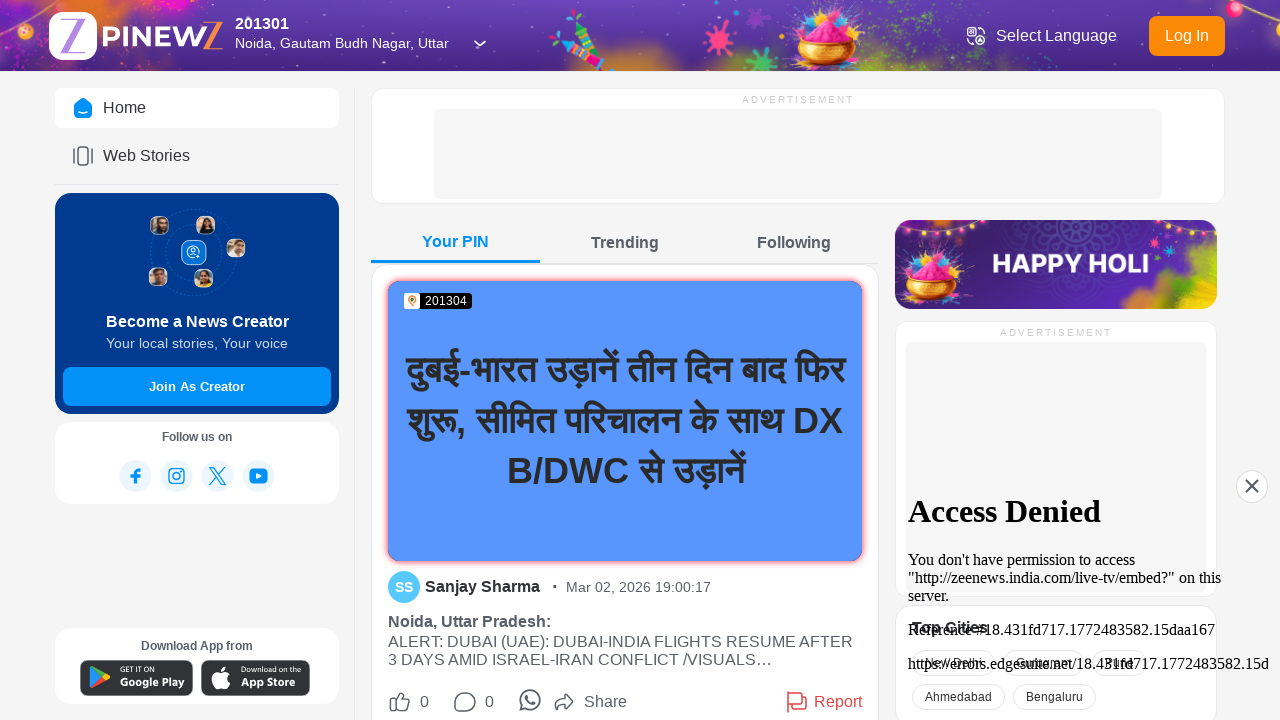

Verified page title is present and not empty
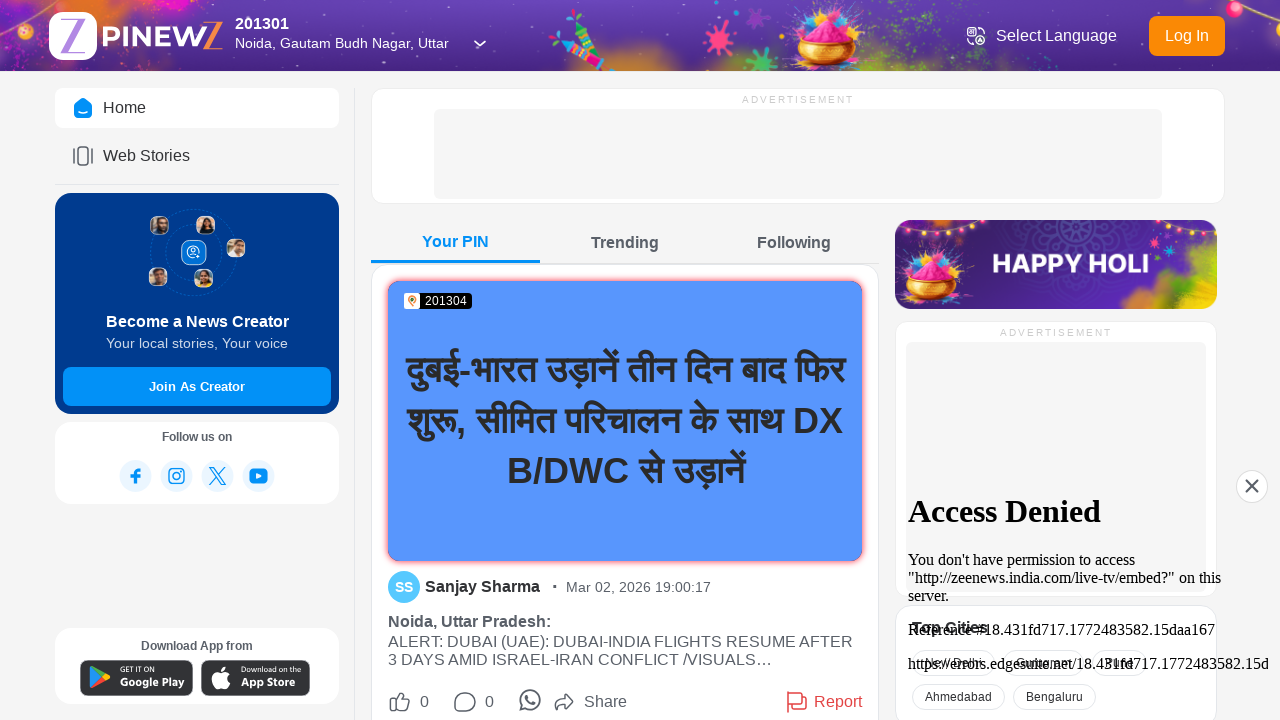

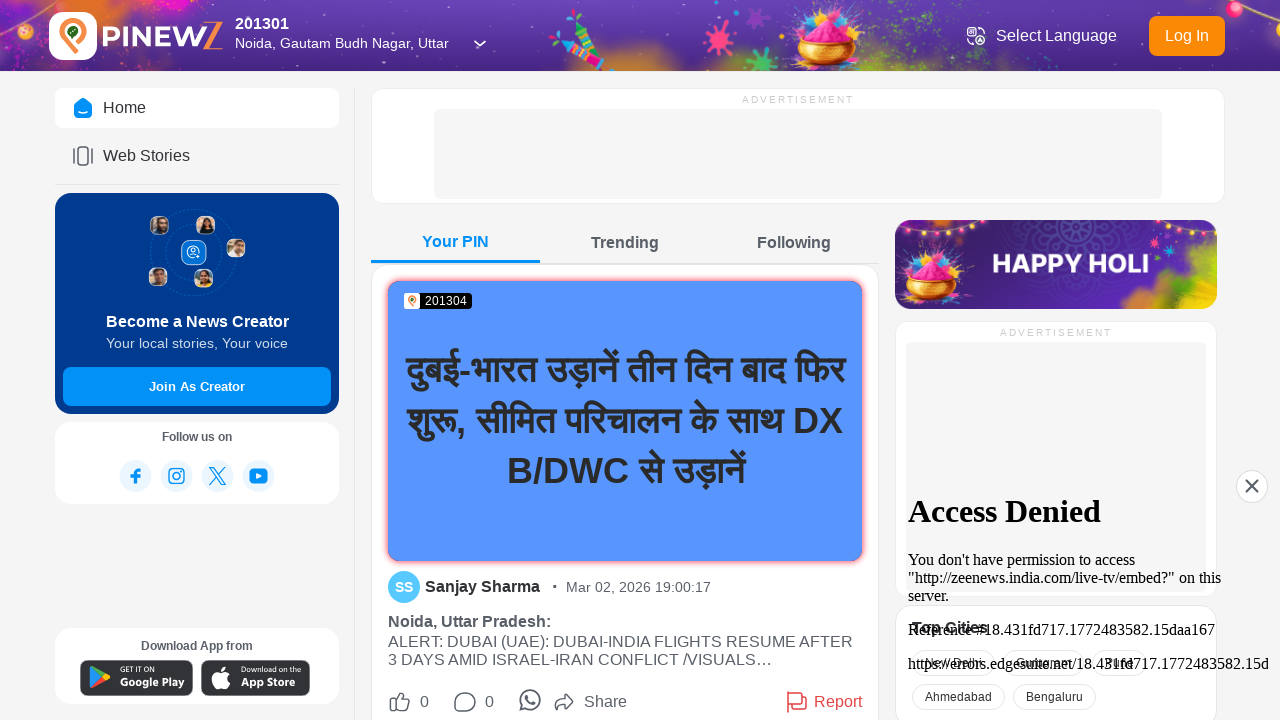